Tests drag and drop functionality on jQuery UI demo page by dragging an element into a droppable area

Starting URL: http://jqueryui.com/droppable/

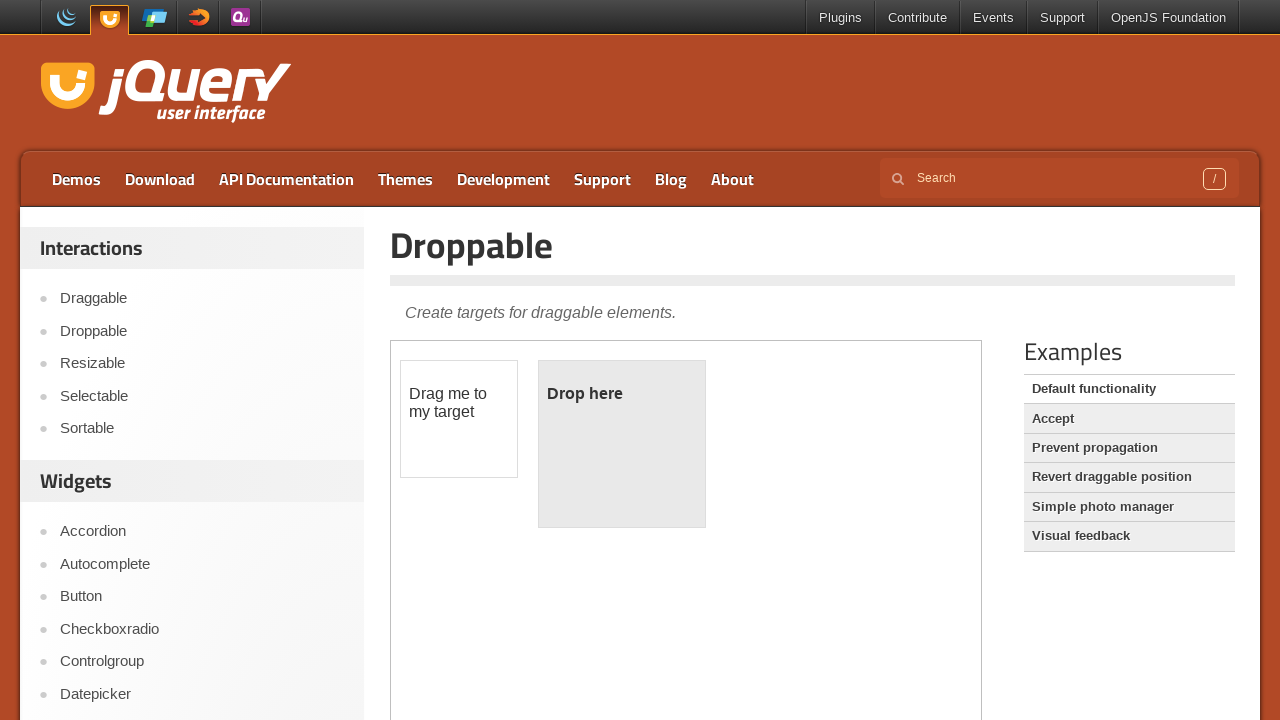

Located the demo iframe
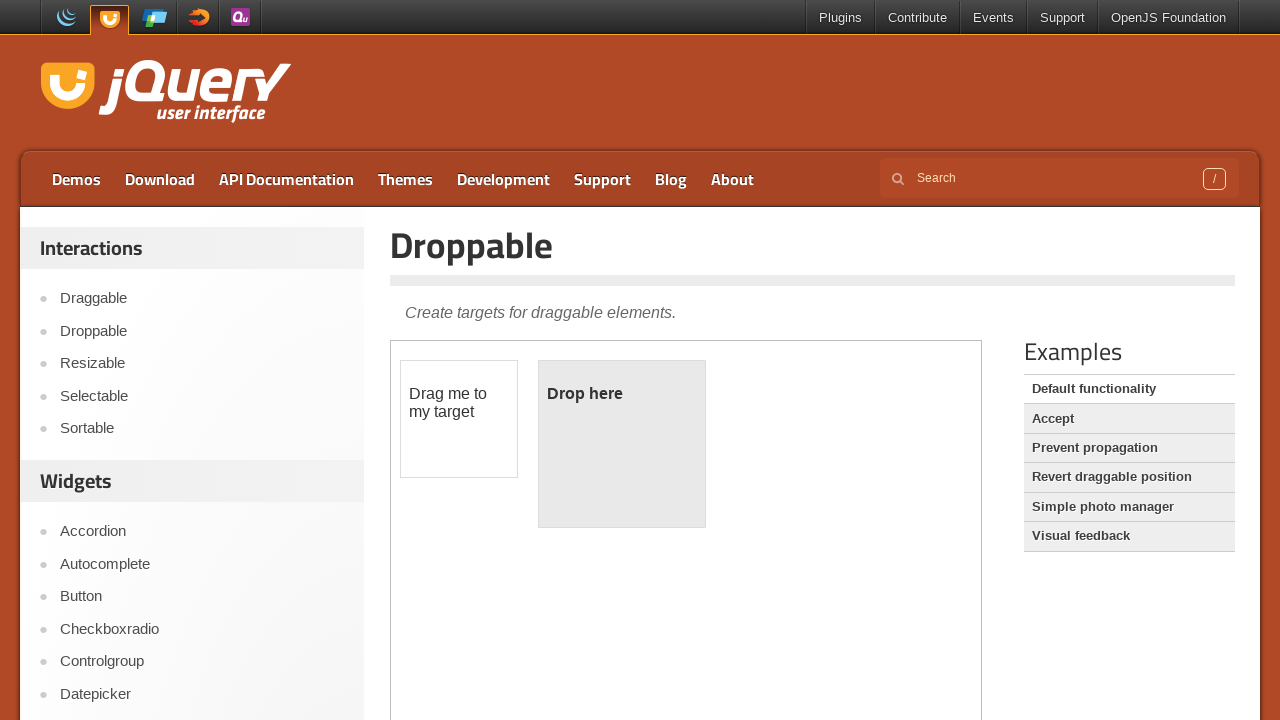

Located the draggable element
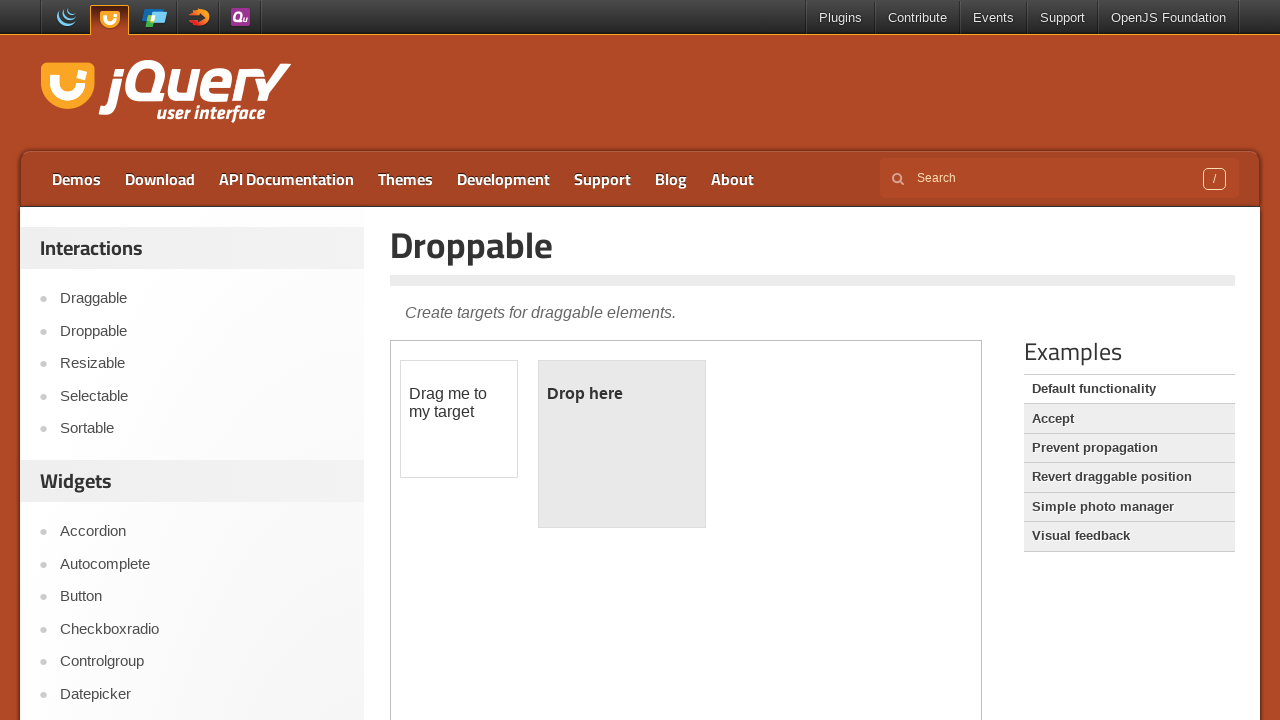

Located the droppable element
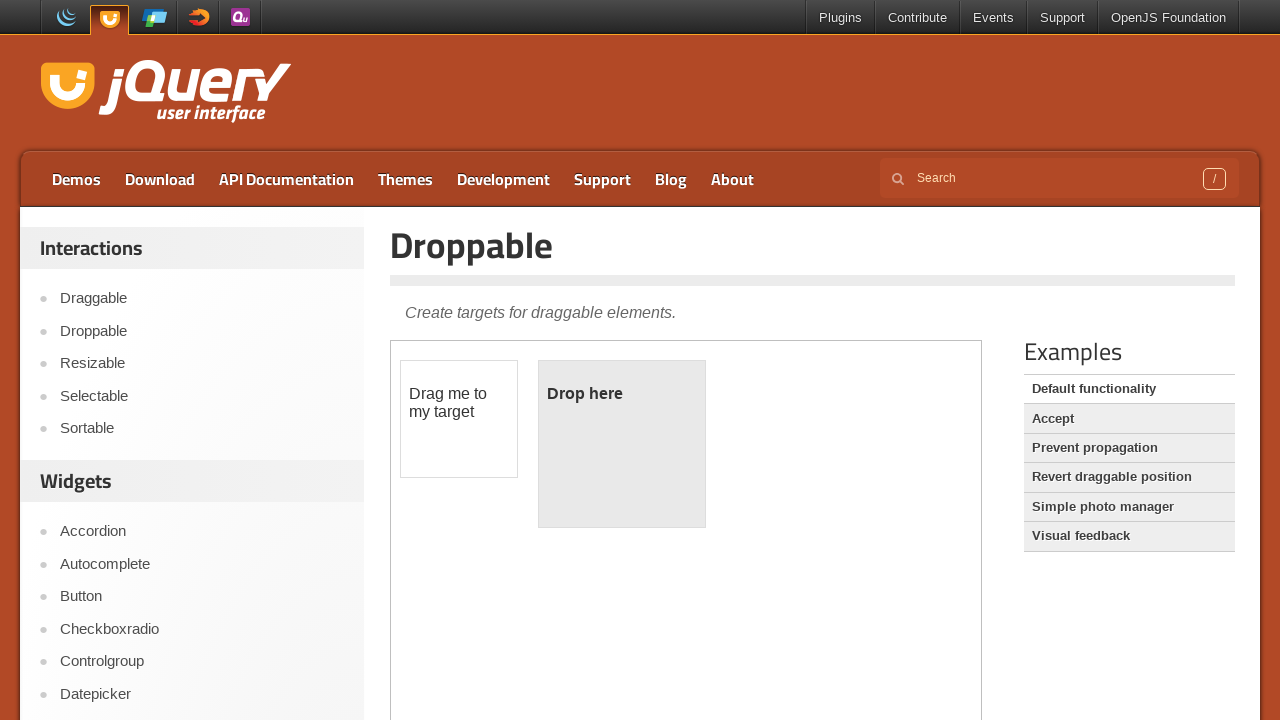

Dragged the draggable element into the droppable area at (622, 444)
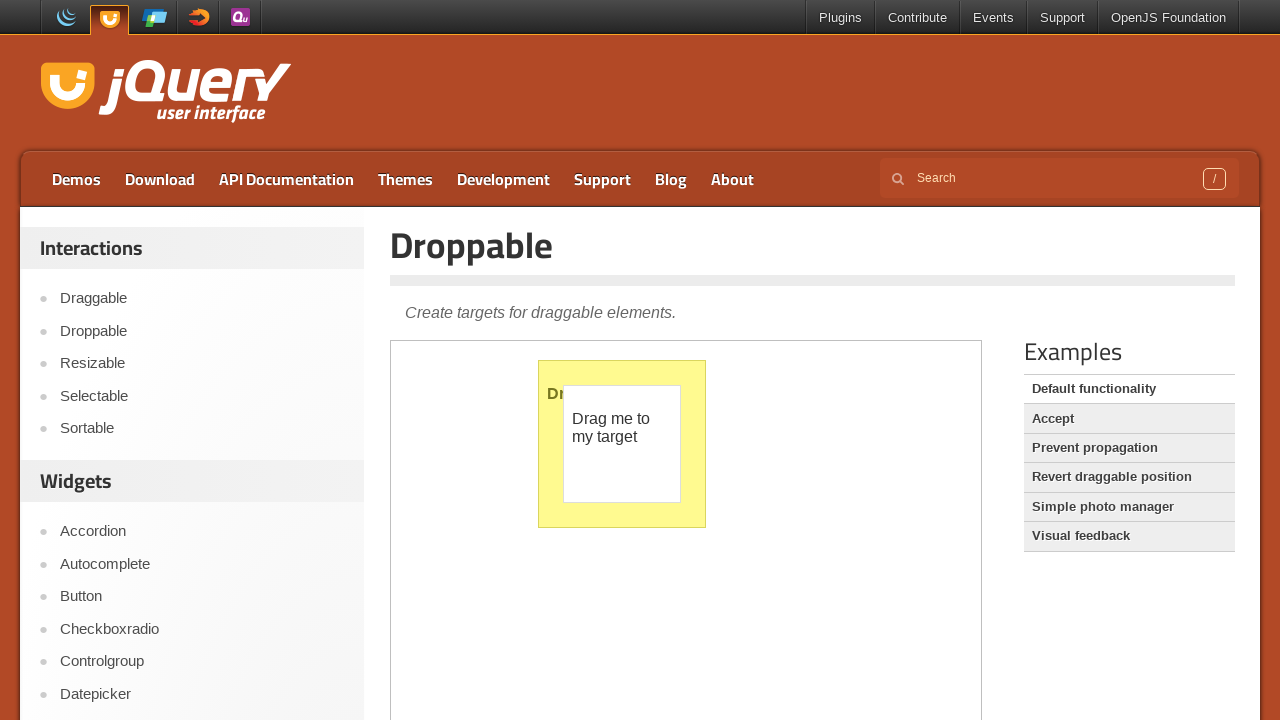

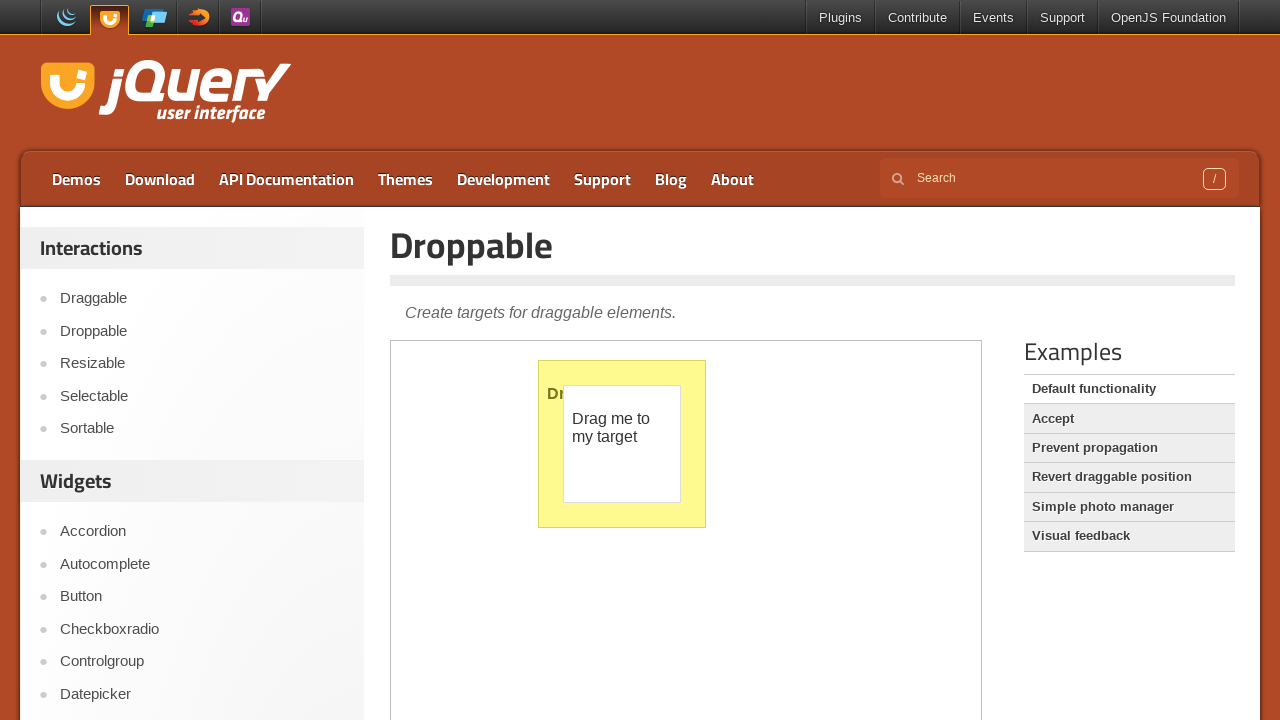